Tests the horizontal slider functionality on The Internet Herokuapp by navigating to the slider page, dragging the slider to a new position, and verifying the displayed value updates correctly.

Starting URL: https://the-internet.herokuapp.com/

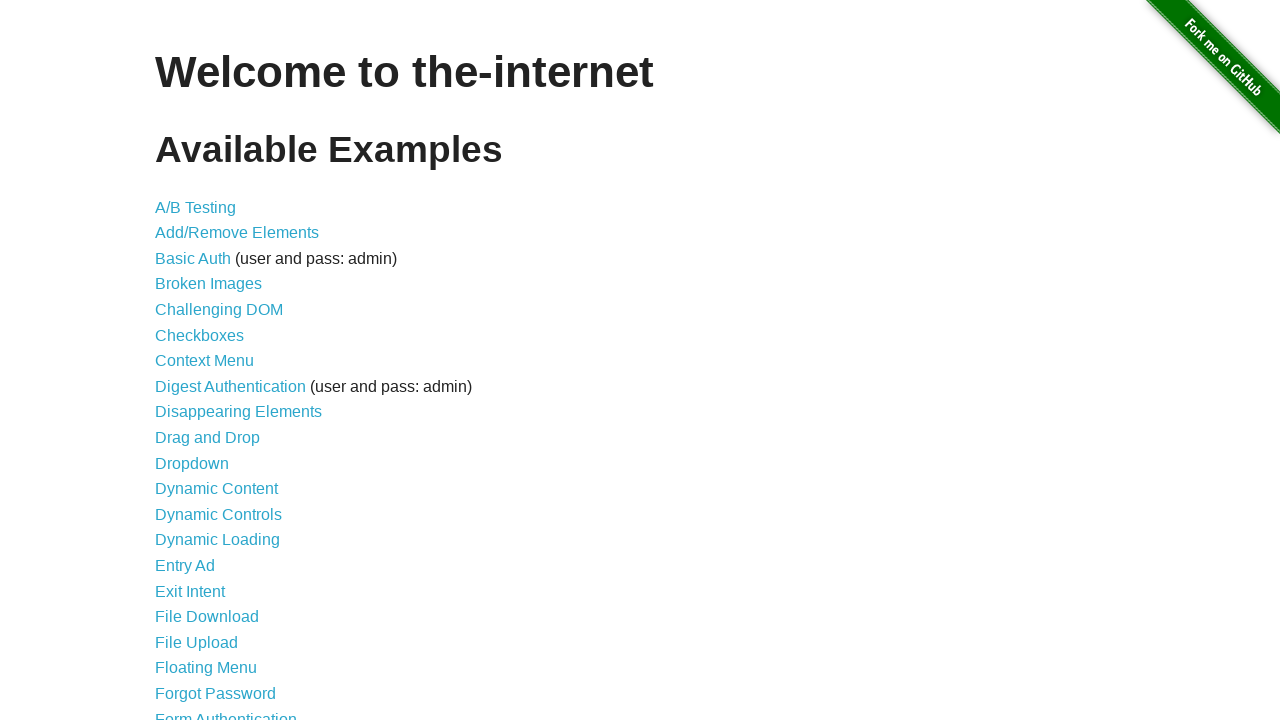

Clicked on Horizontal Slider link from landing page at (214, 361) on a[href='/horizontal_slider']
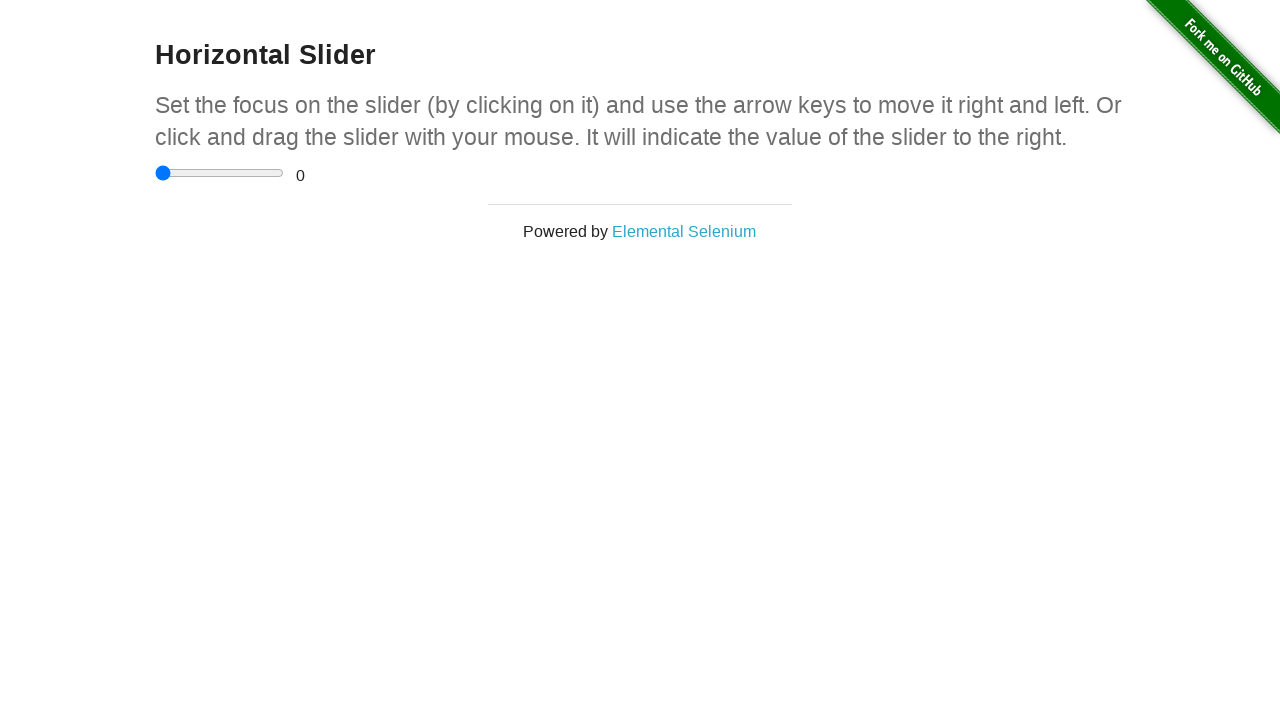

Slider page loaded and input element is visible
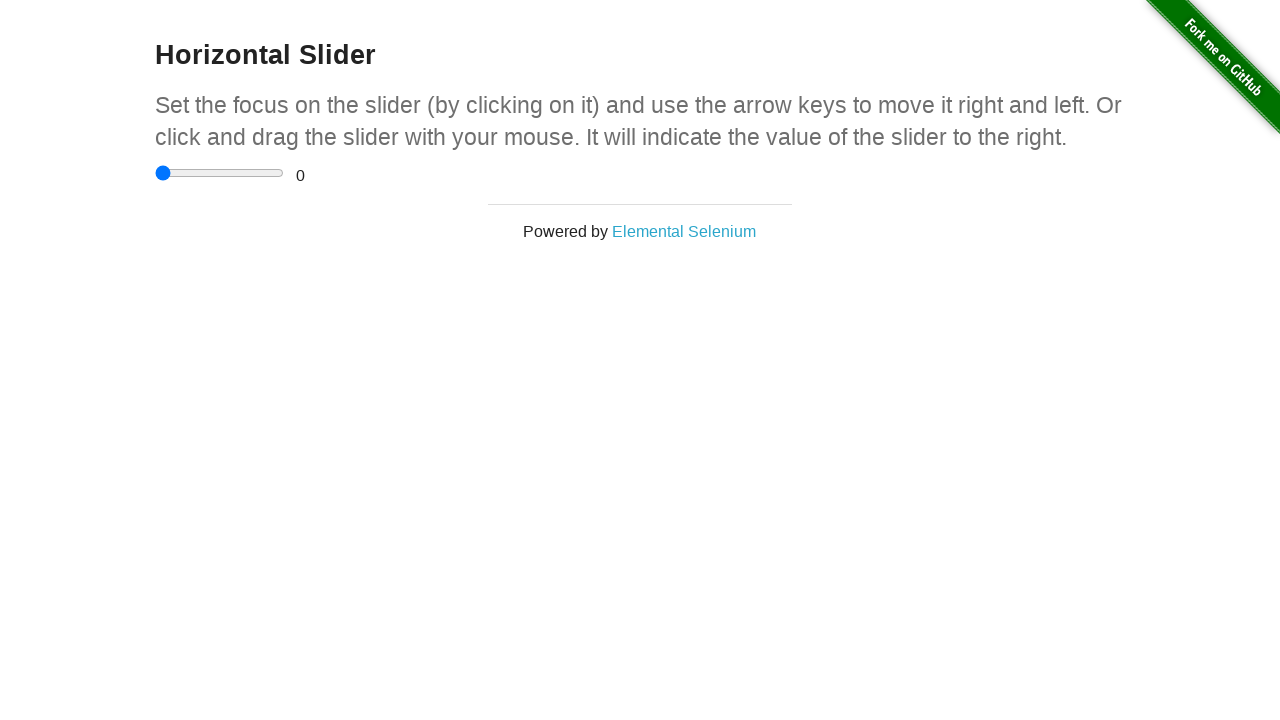

Verified URL contains '/horizontal_slider'
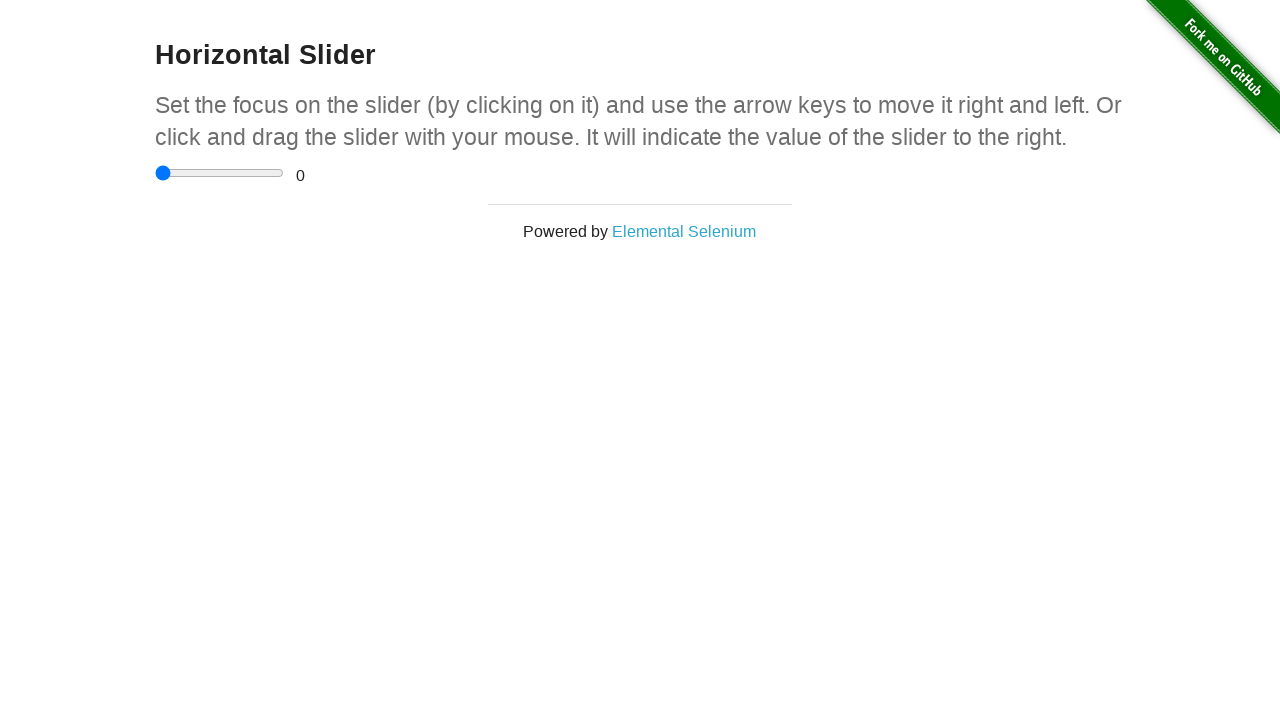

Verified header is visible
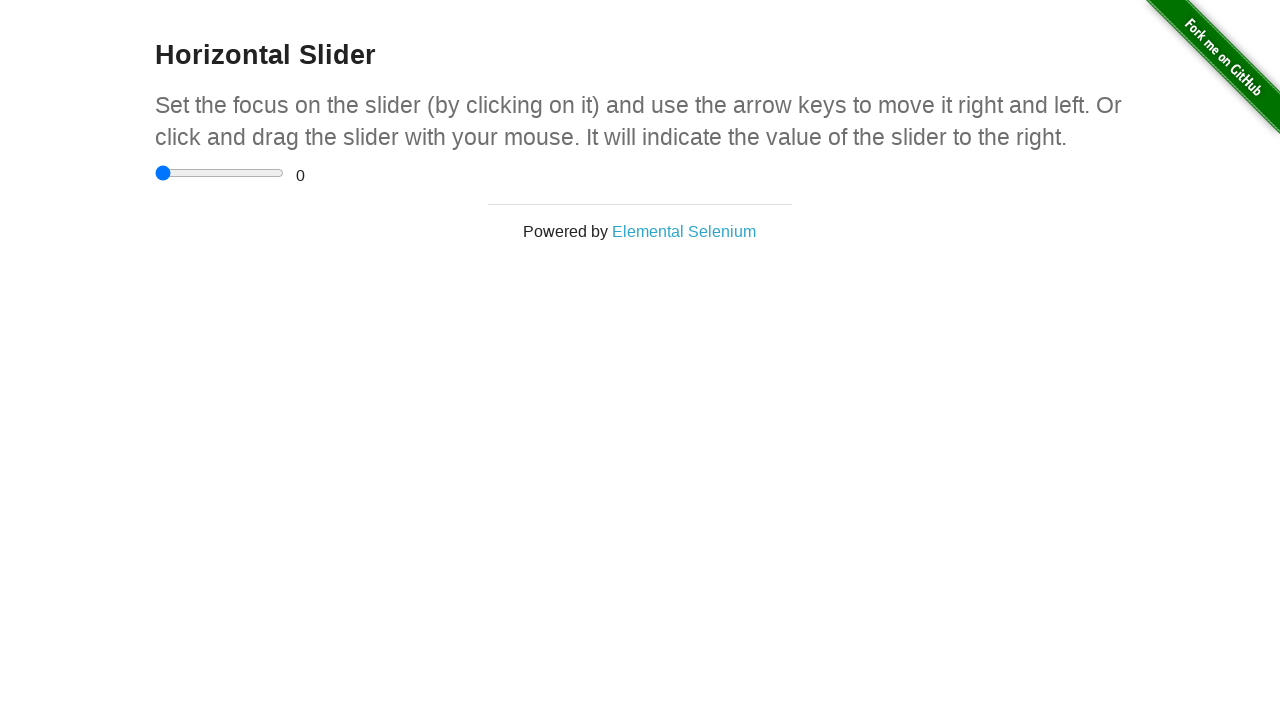

Verified header text is 'Horizontal Slider'
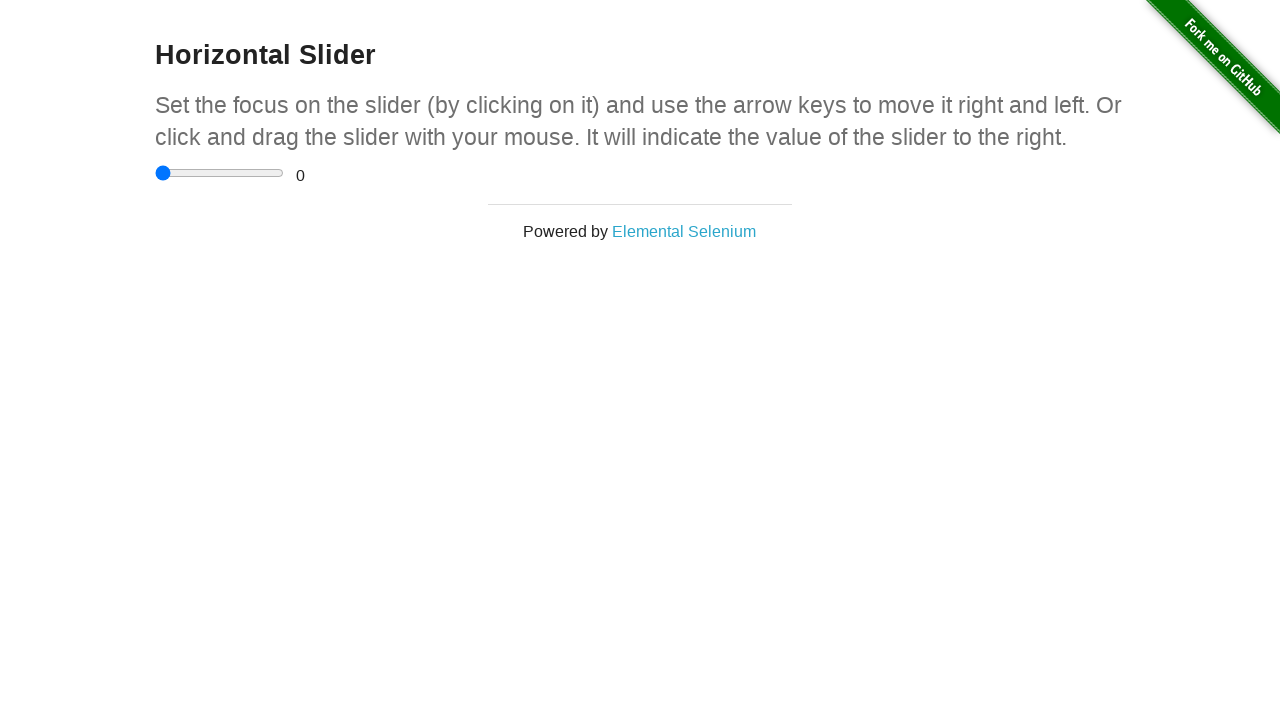

Located slider input element
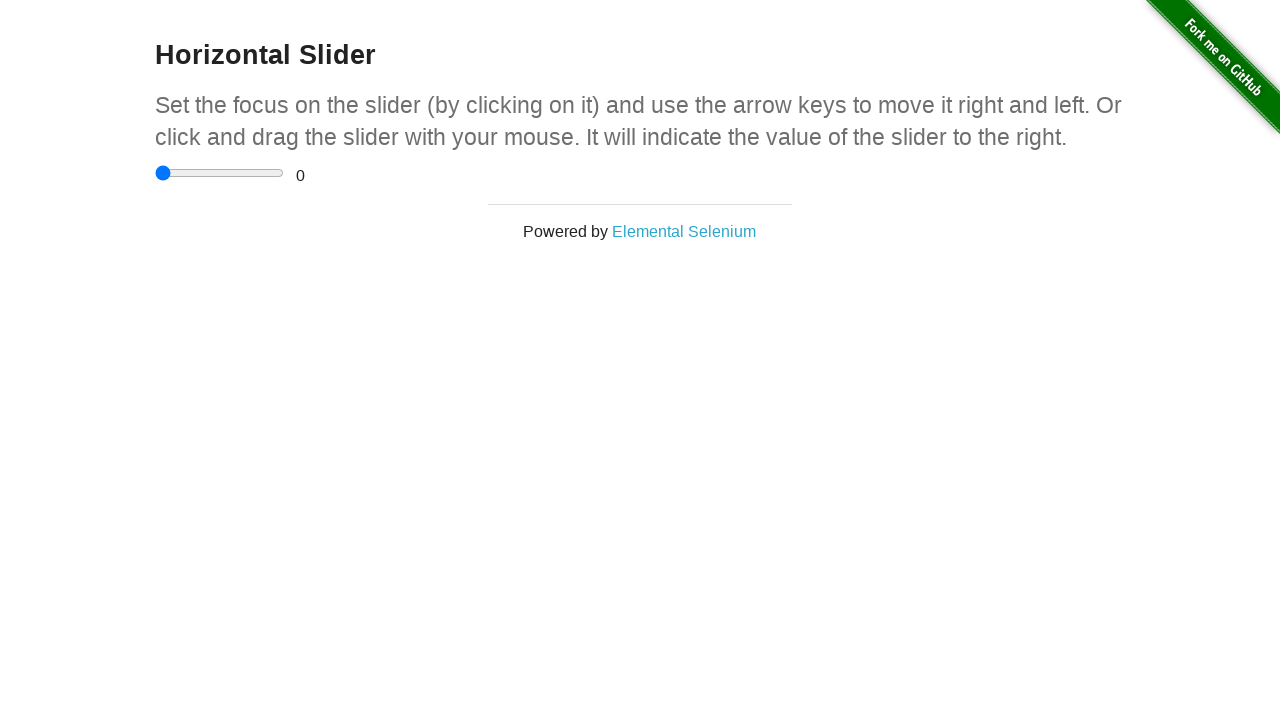

Retrieved slider bounding box coordinates
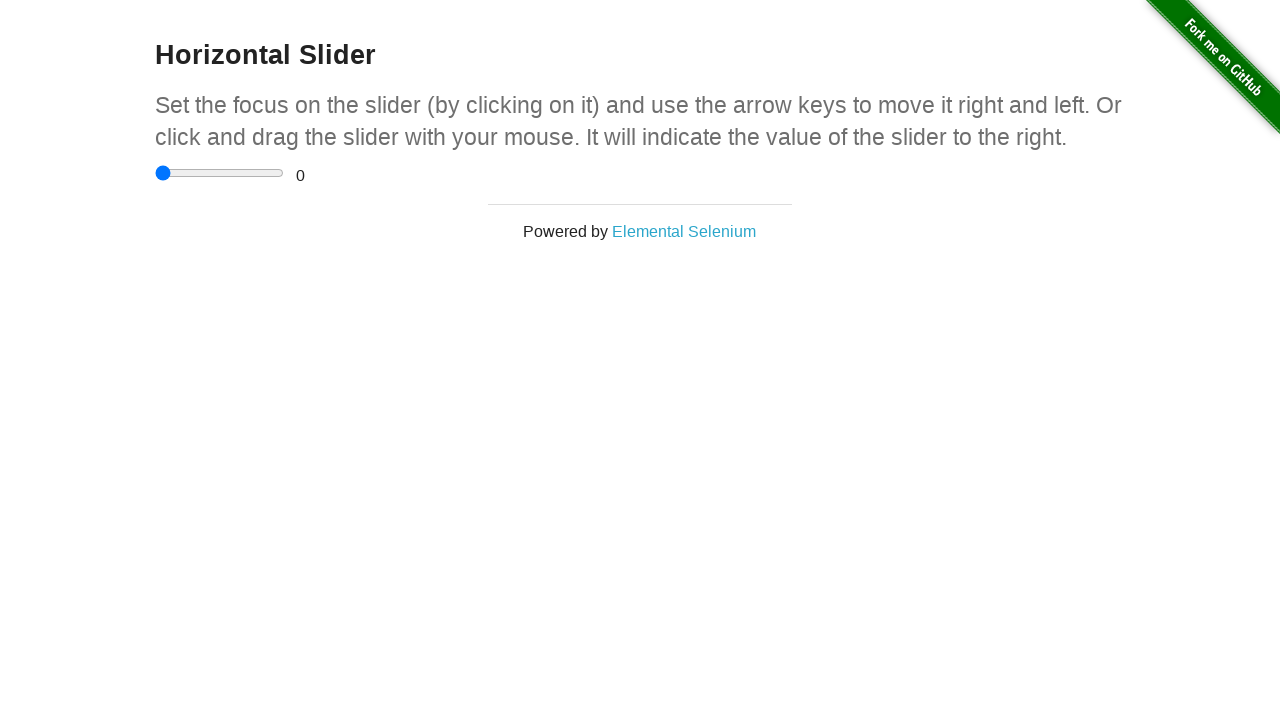

Moved mouse to slider center position at (220, 173)
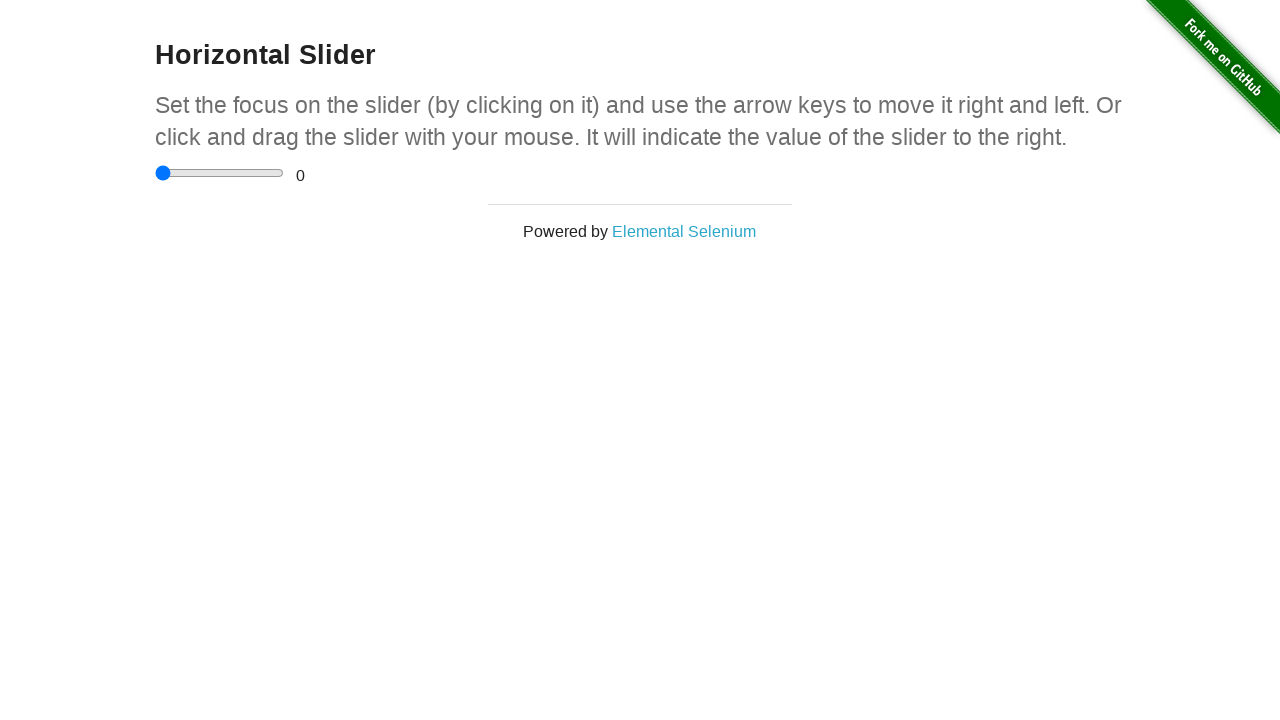

Mouse button pressed down on slider at (220, 173)
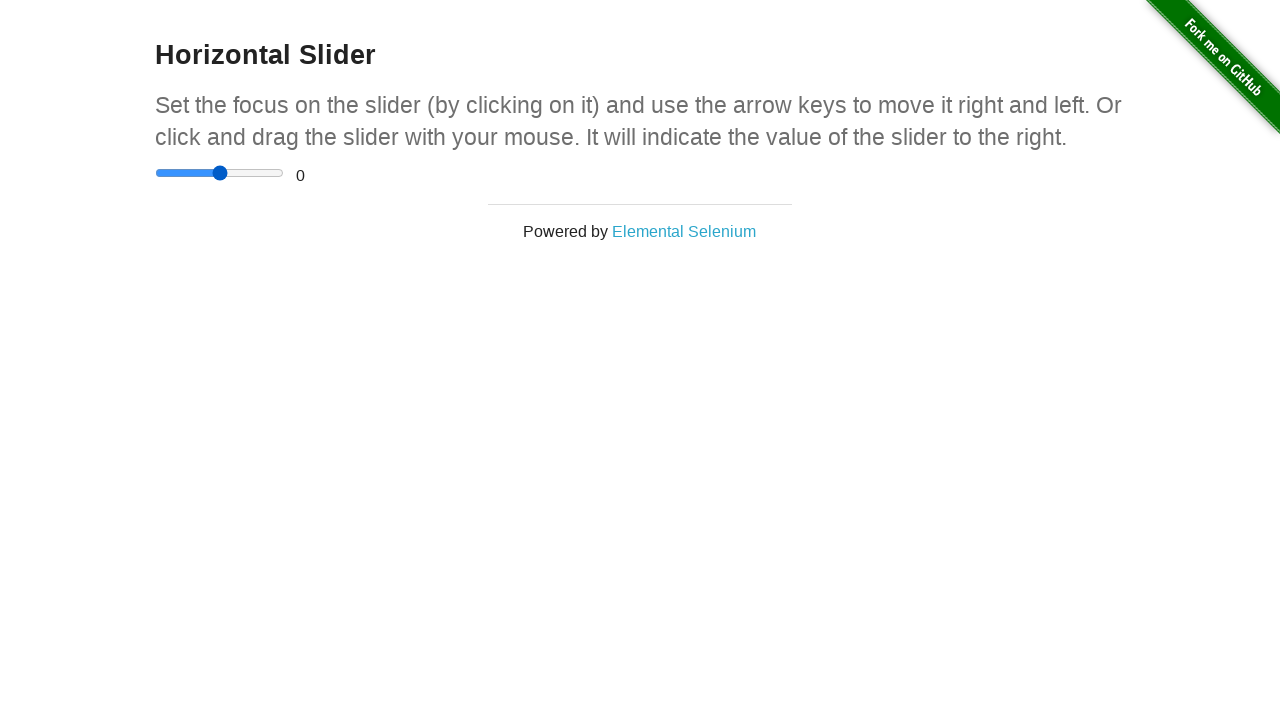

Dragged slider 50 pixels to the right at (270, 173)
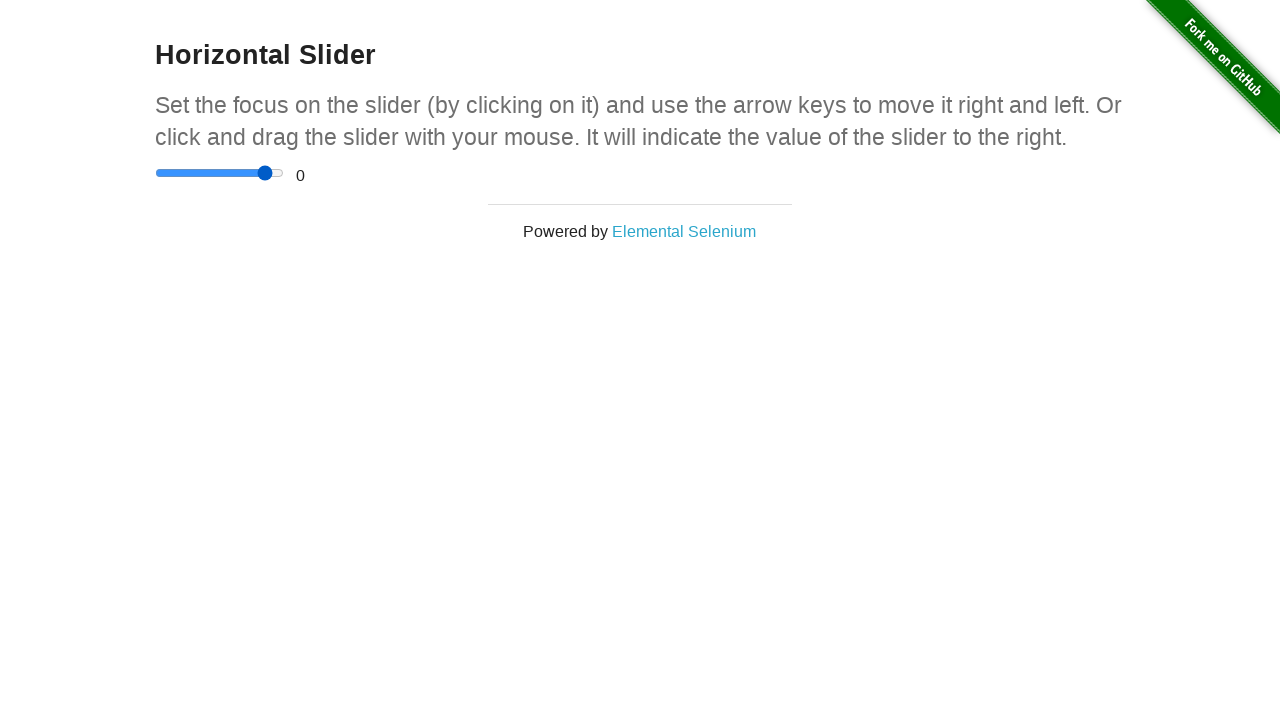

Released mouse button after dragging slider at (270, 173)
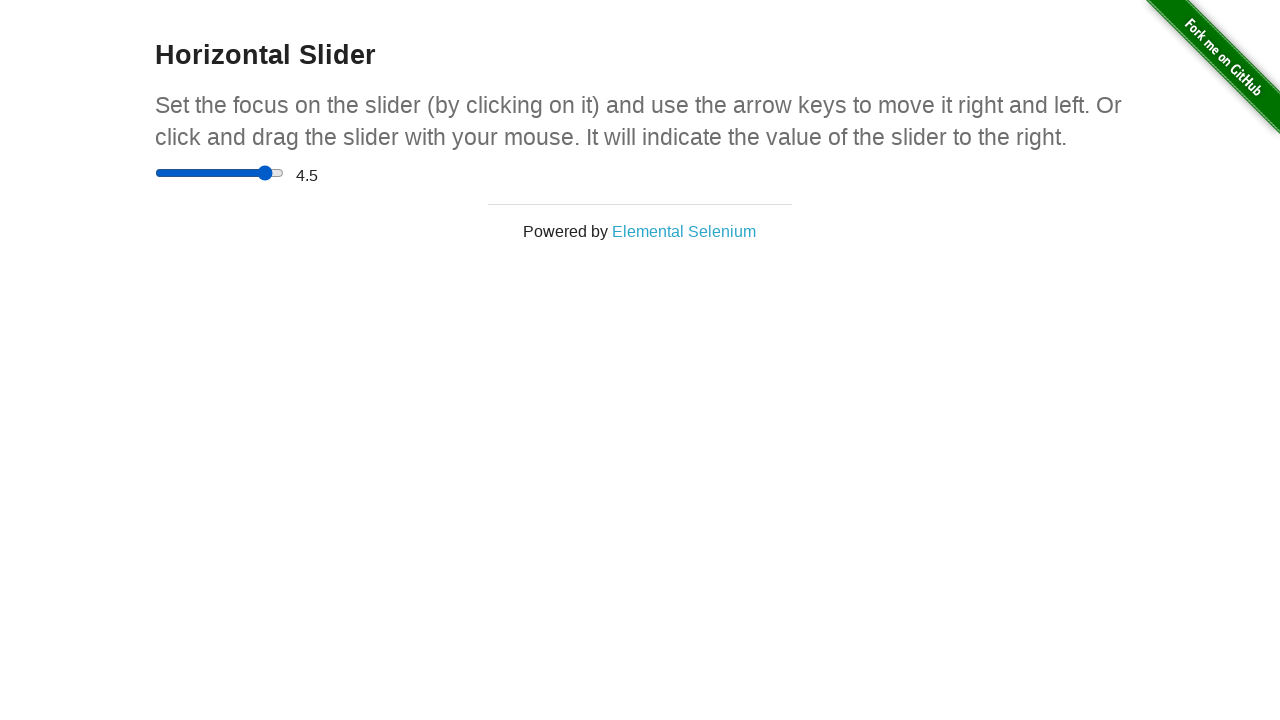

Located range value display element
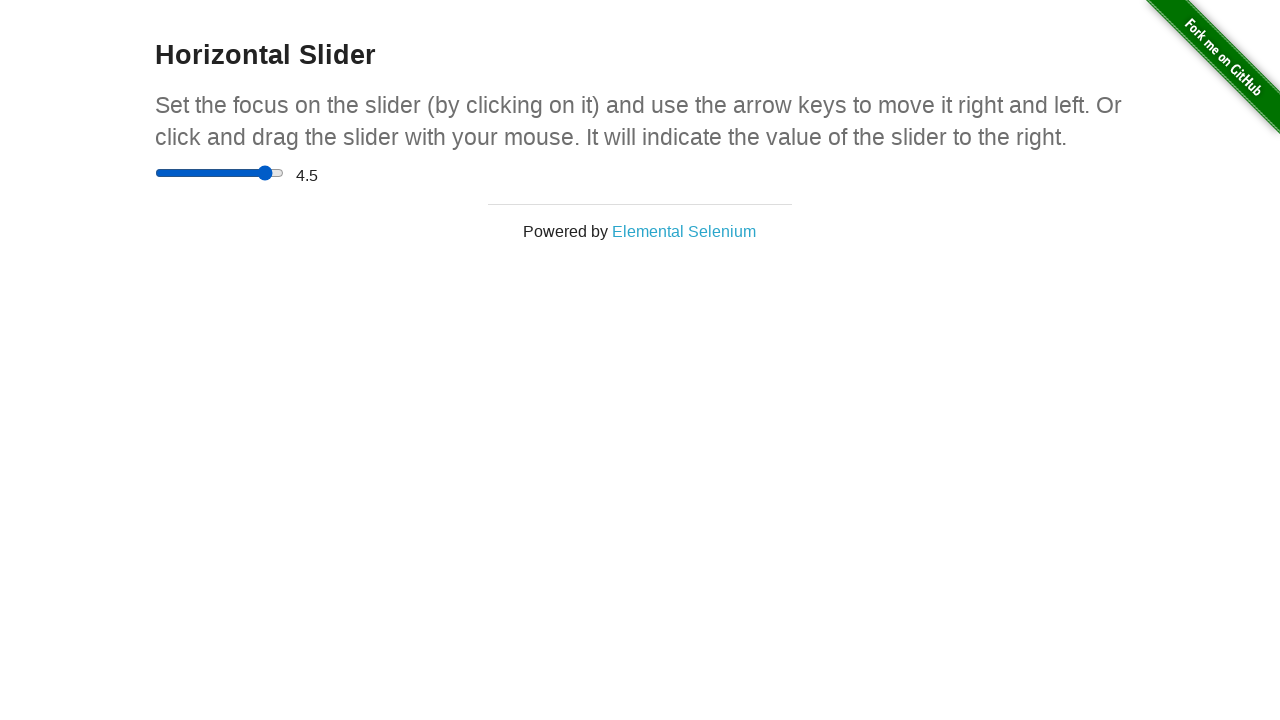

Verified slider value changed from '0'
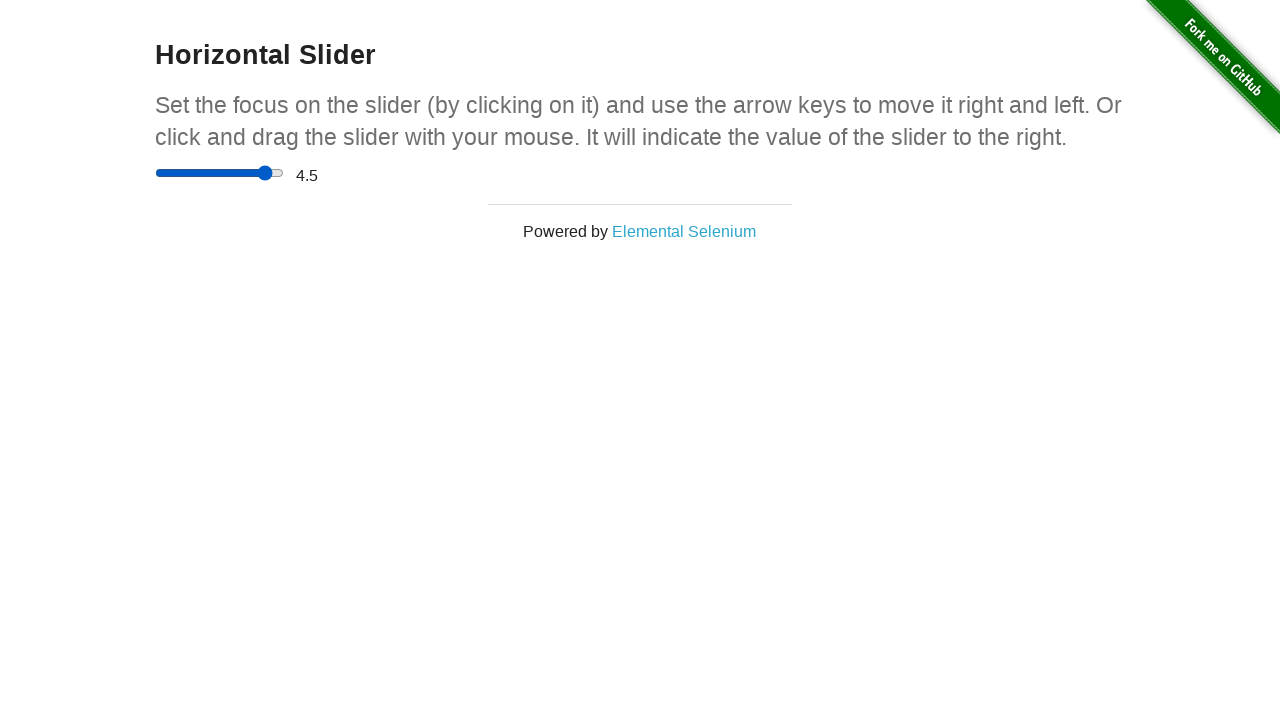

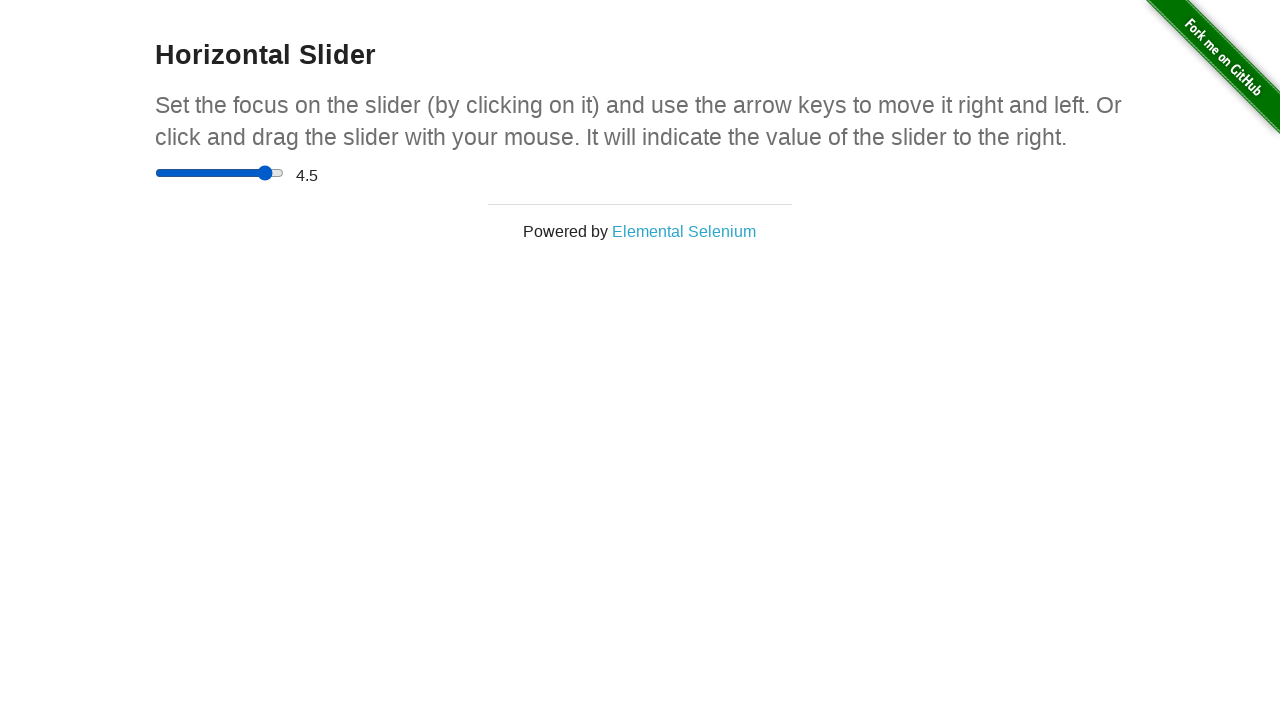